Tests the Home link functionality on the Krushi Store homepage by clicking the Home link and verifying the page reloads correctly.

Starting URL: https://www.krushistore.com/

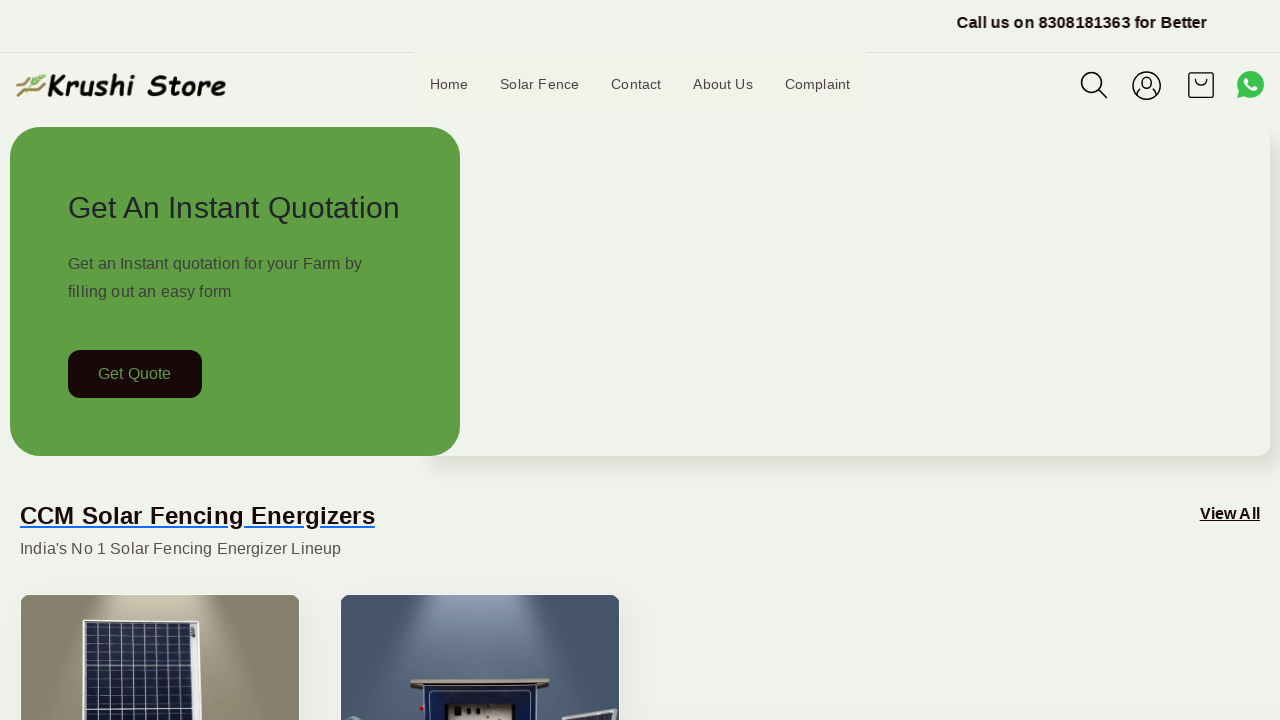

Home link became visible on the Krushi Store homepage
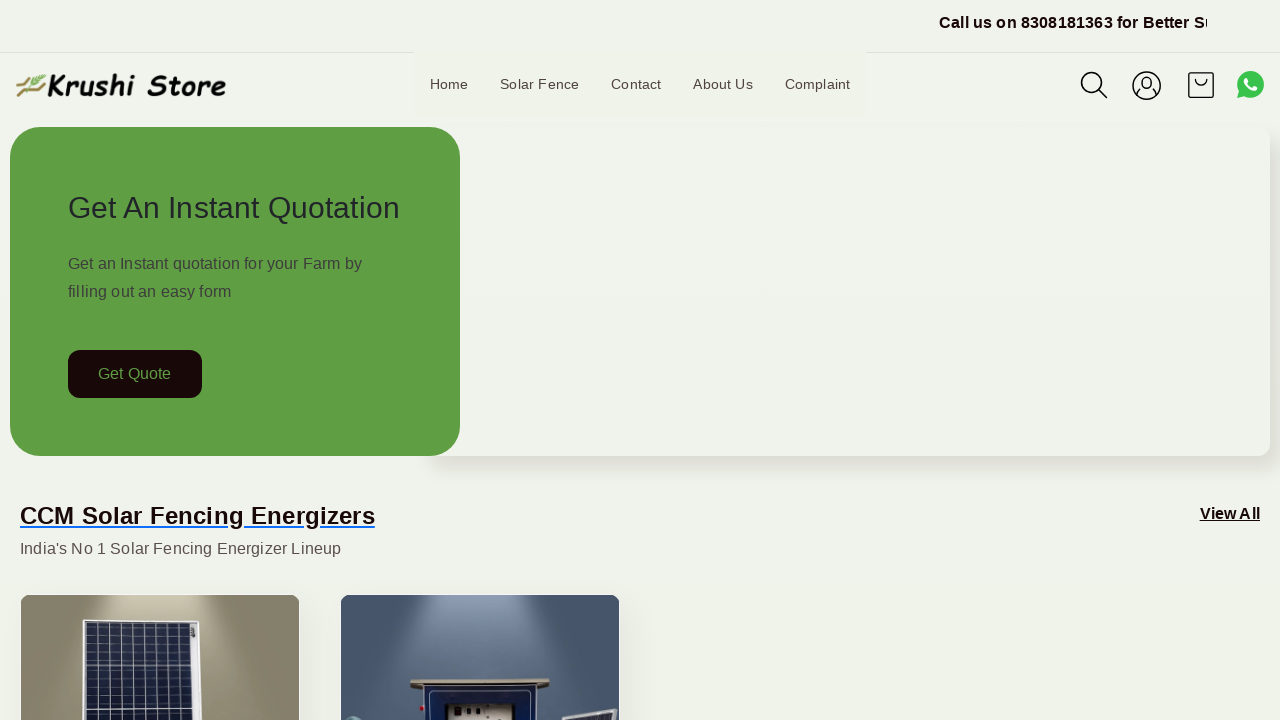

Clicked the Home link to reload the homepage at (449, 84) on a:text('Home')
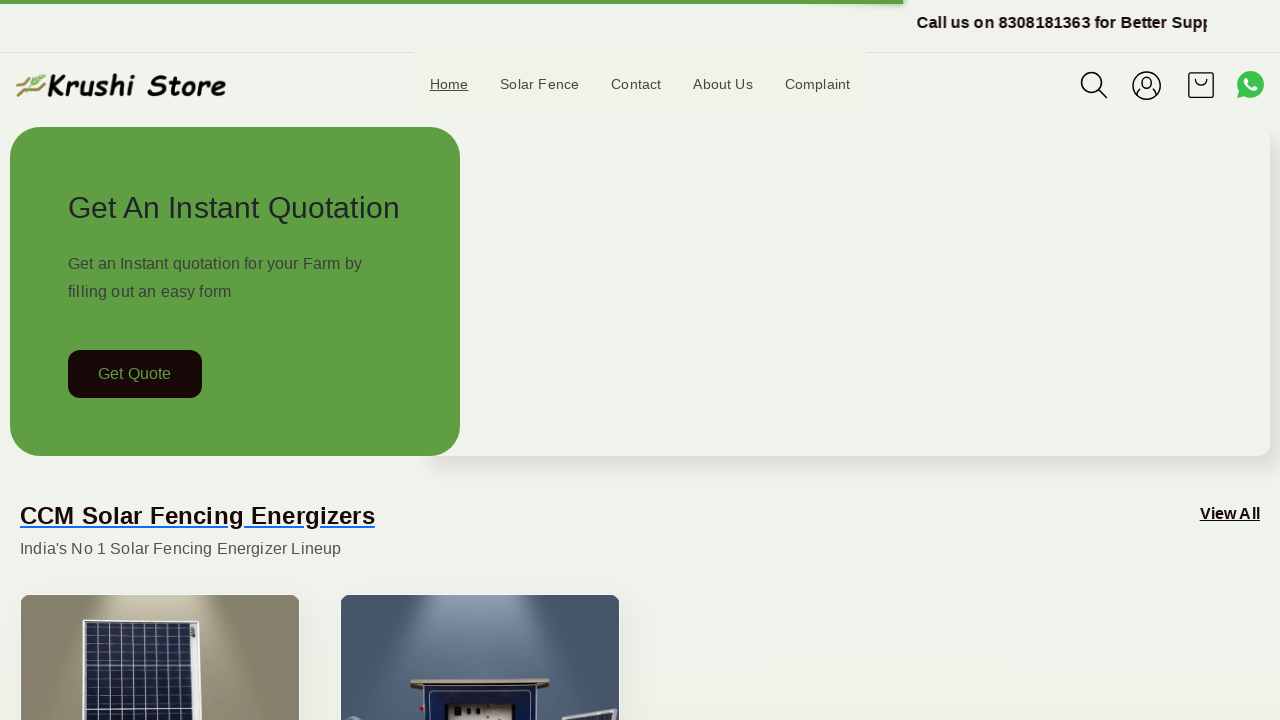

Main content loaded, confirming homepage reloaded correctly
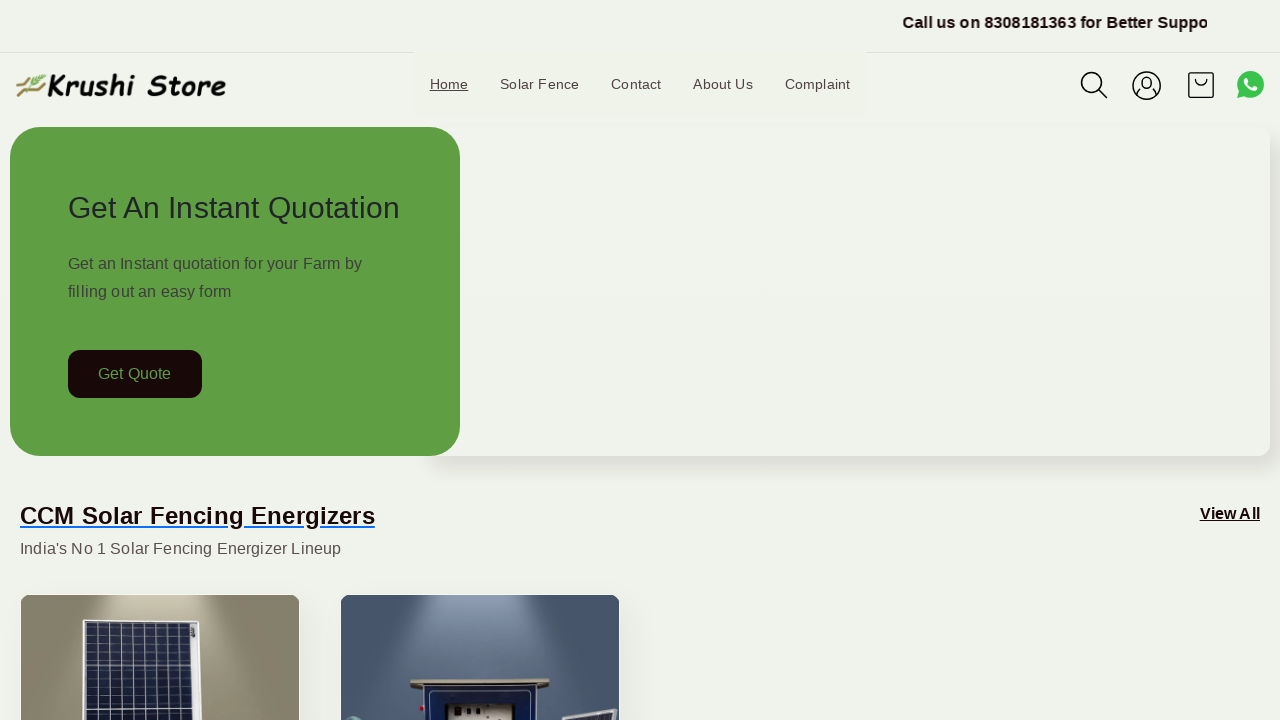

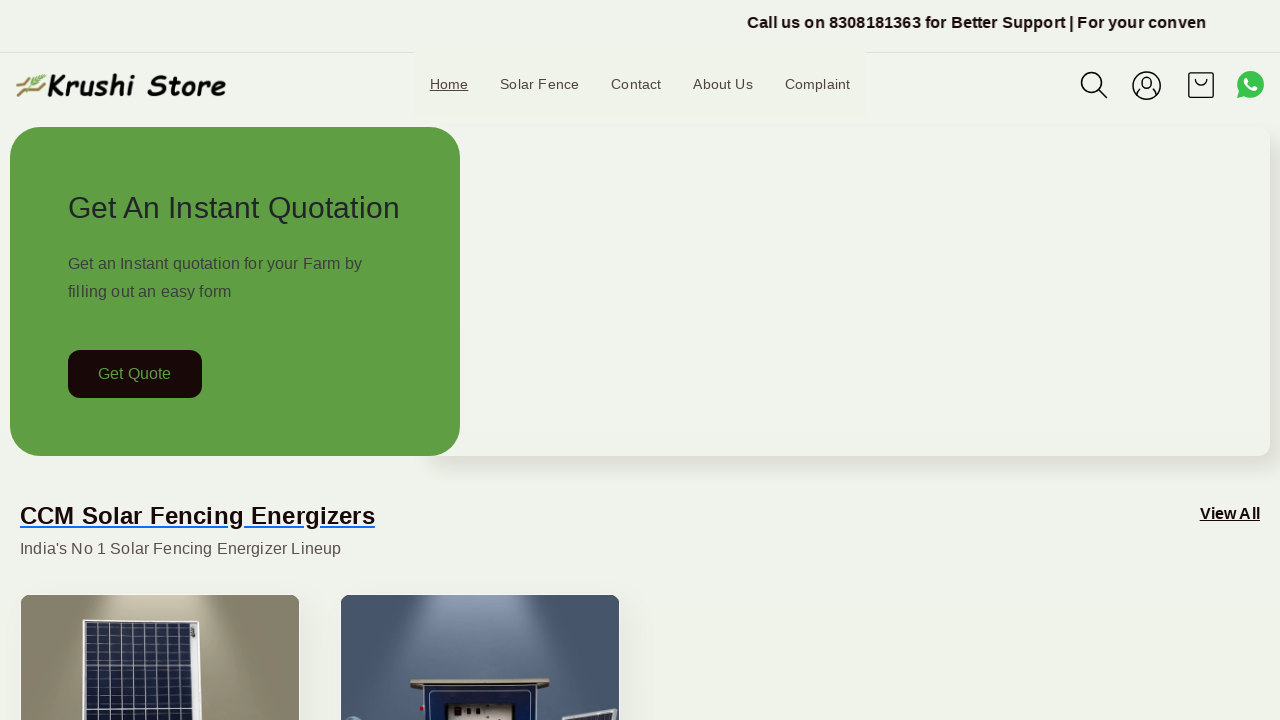